Tests multiple decimal to hexadecimal conversions with values 255, 16, 10, 15, and 0

Starting URL: https://www.001236.xyz/en/base

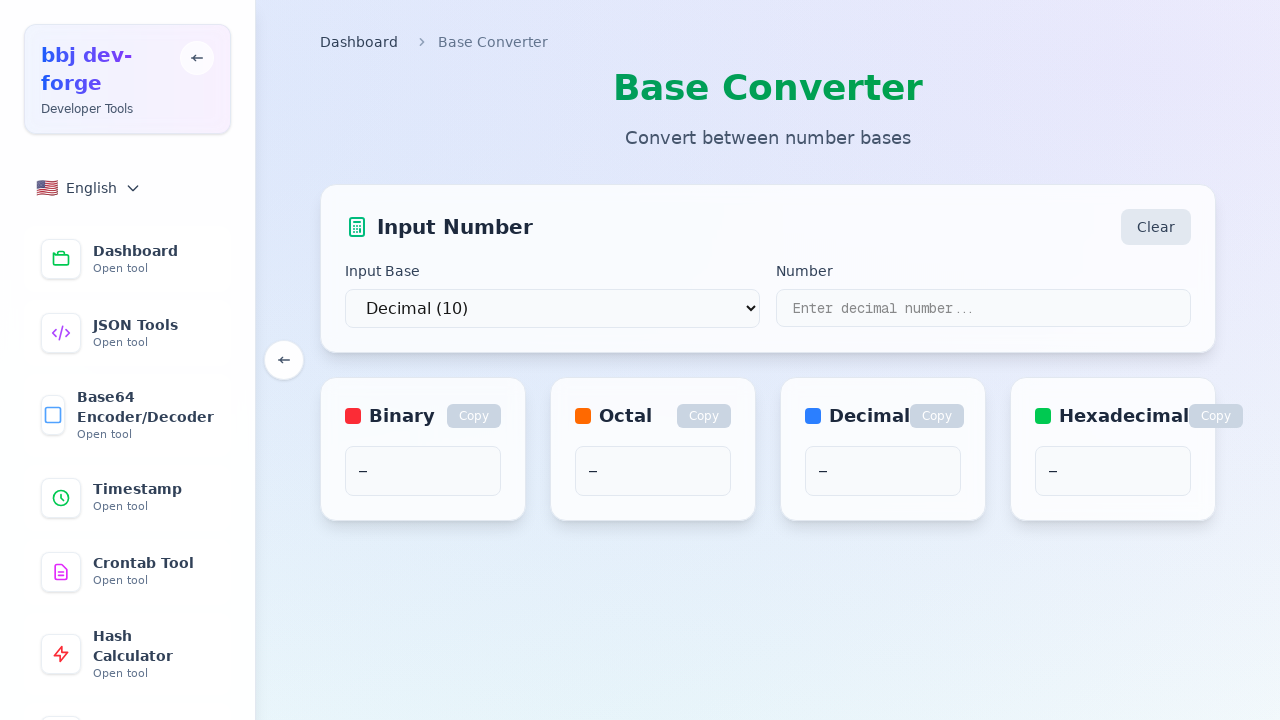

Set input base to decimal (10) on select
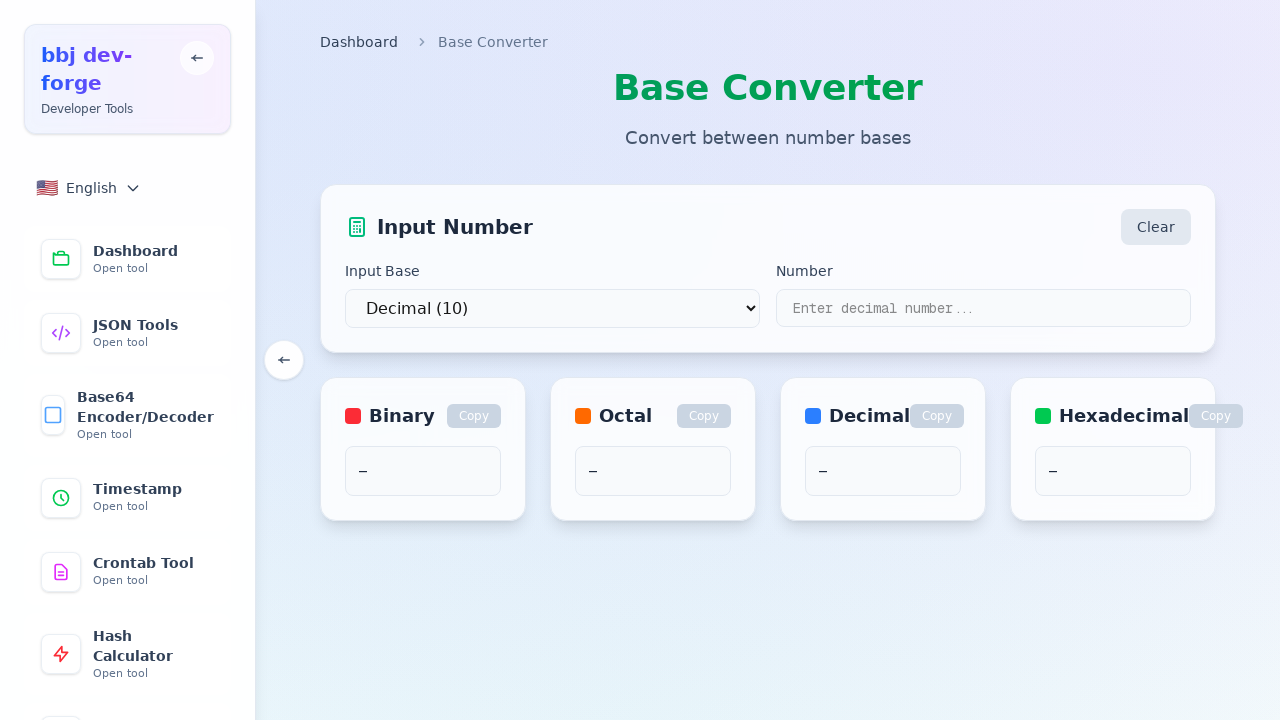

Entered decimal value 255 for conversion on input[type="text"]
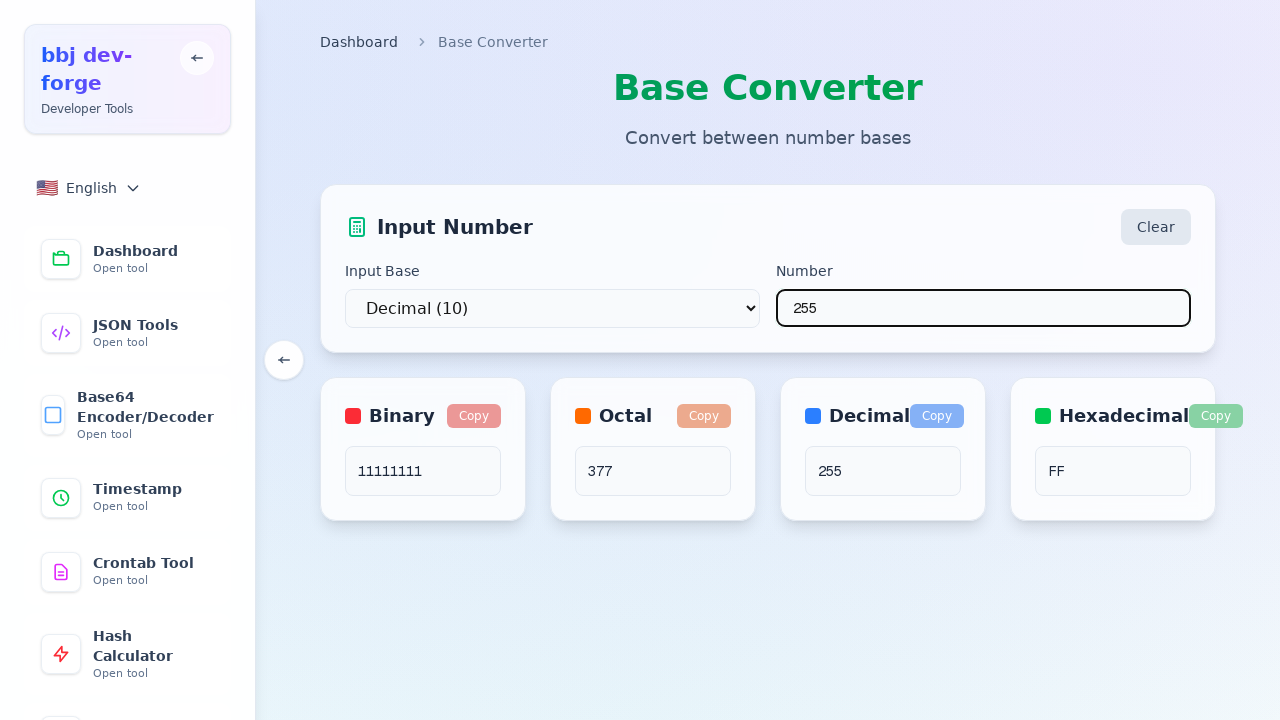

Waited for conversion to complete
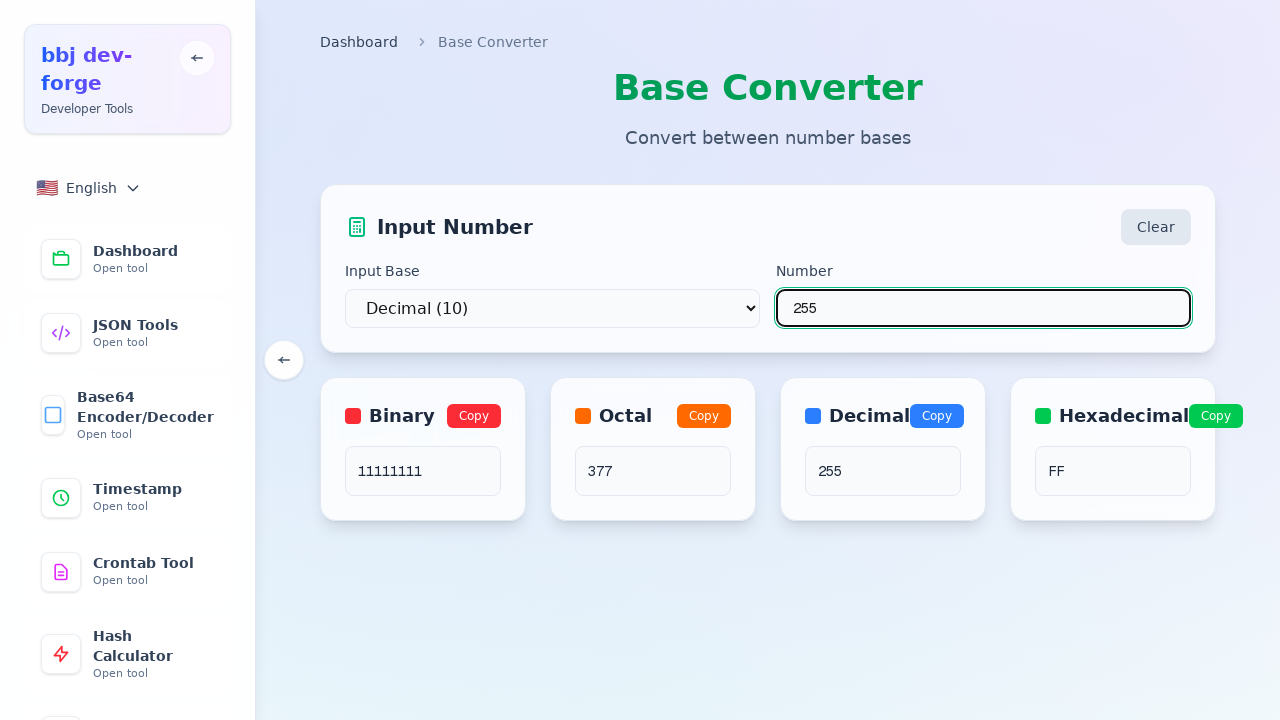

Verified 255 converts to FF in hexadecimal
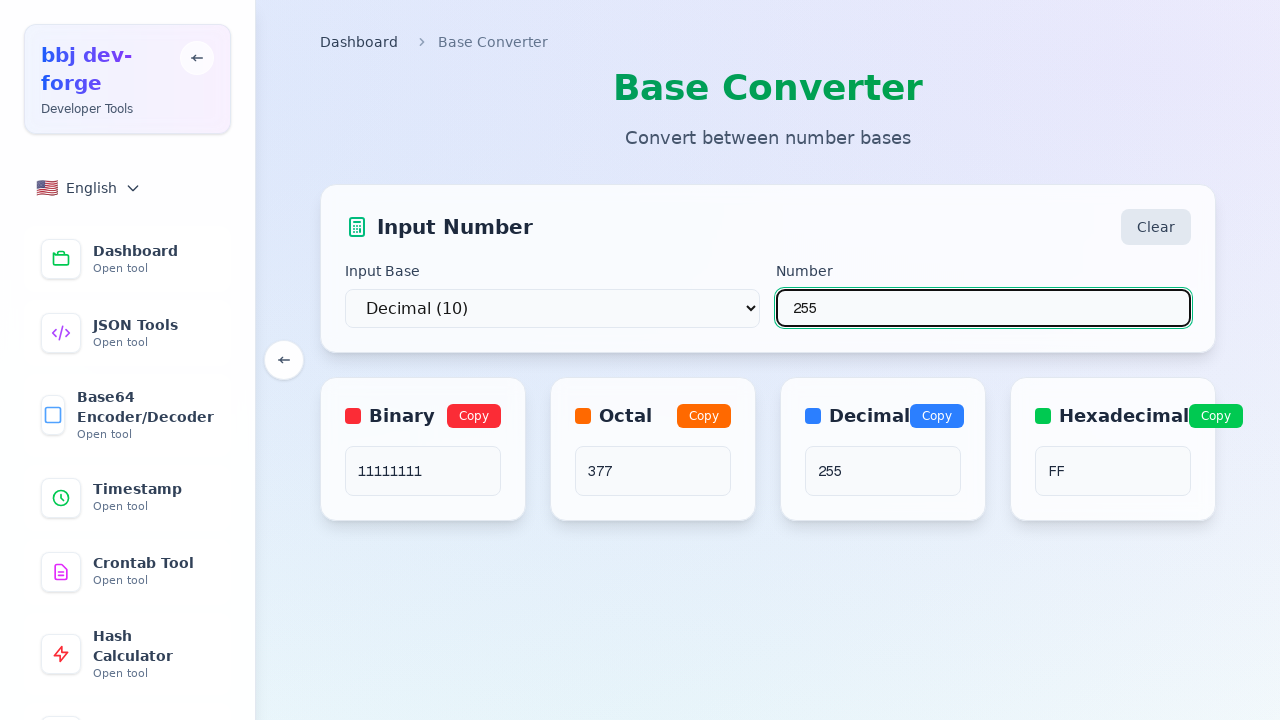

Entered decimal value 16 for conversion on input[type="text"]
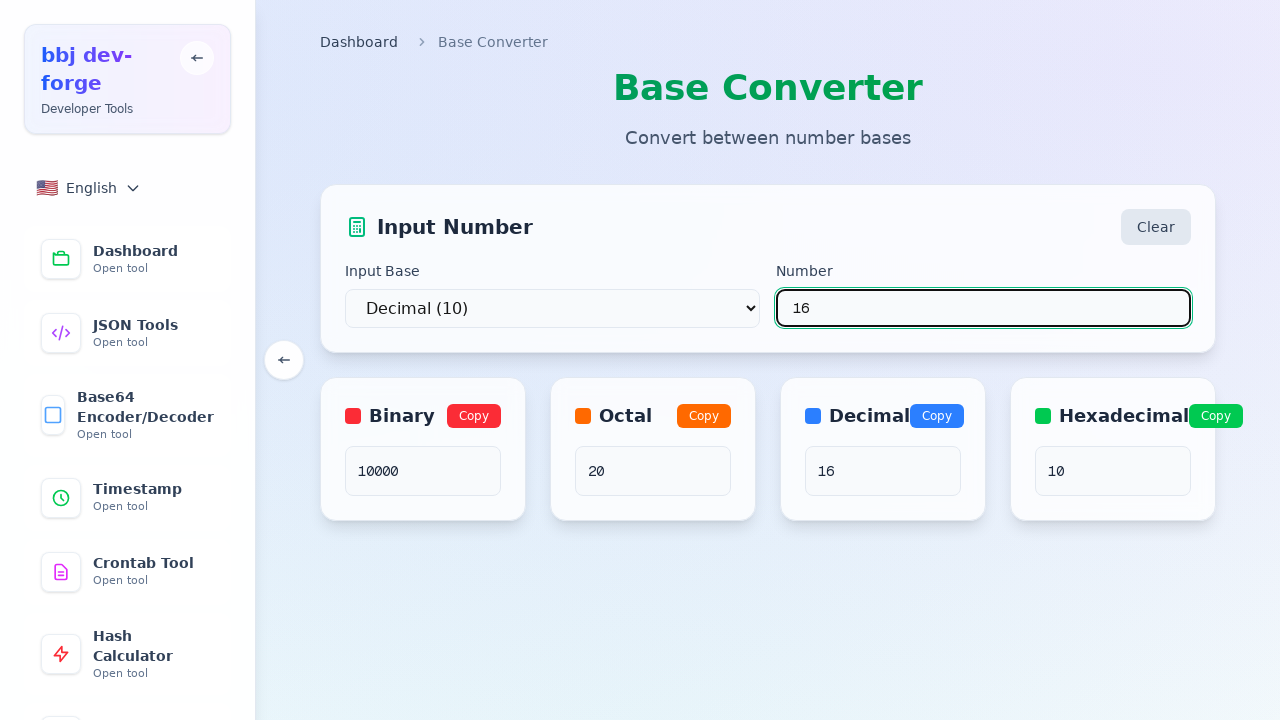

Waited for conversion to complete
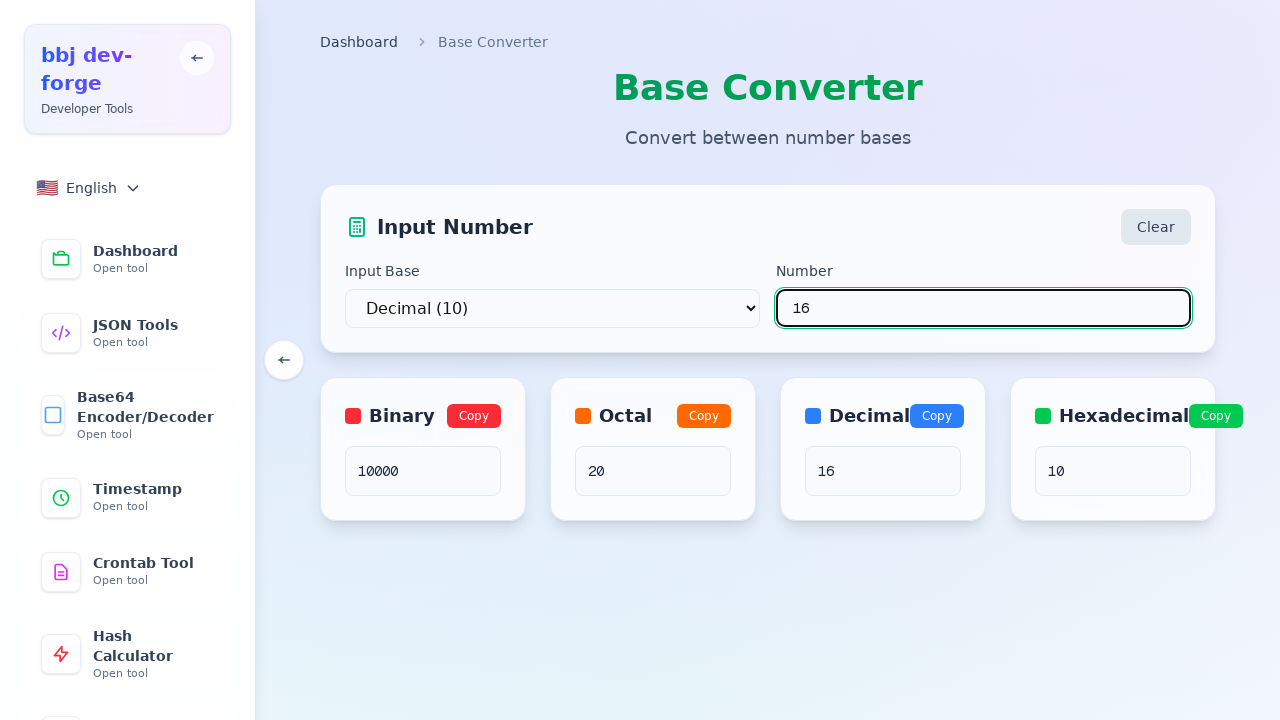

Verified 16 converts to 10 in hexadecimal
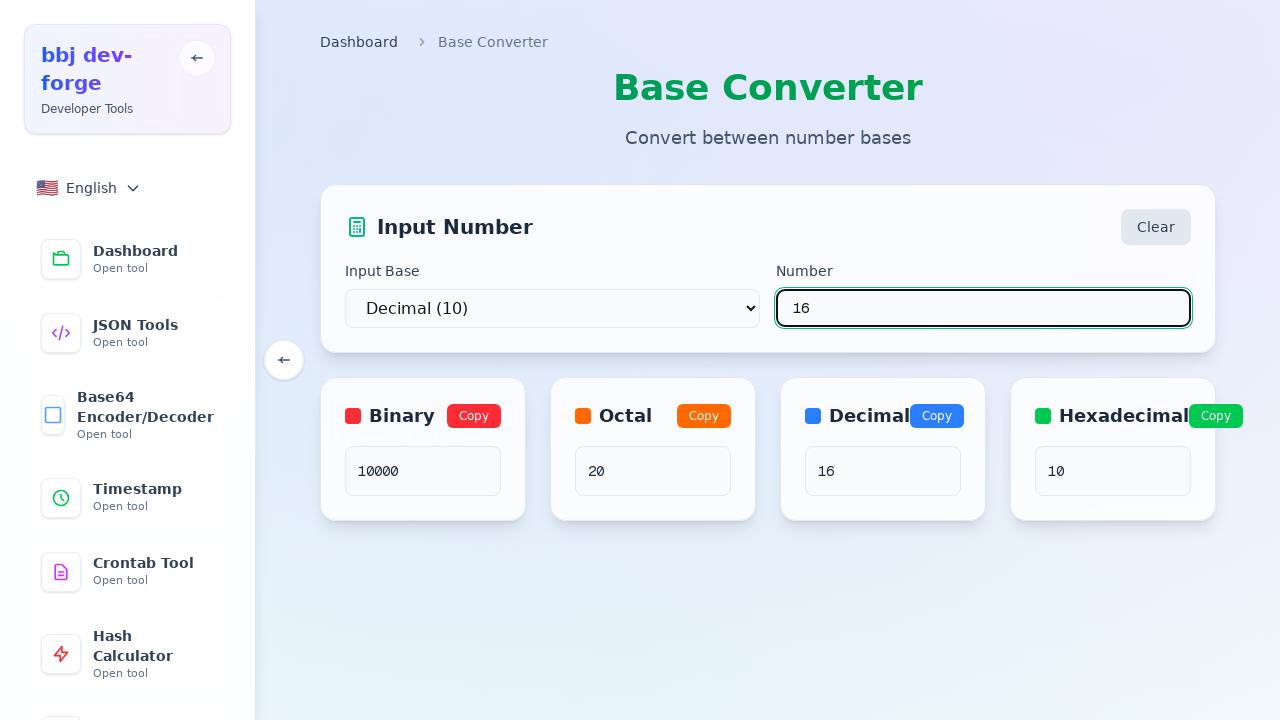

Entered decimal value 10 for conversion on input[type="text"]
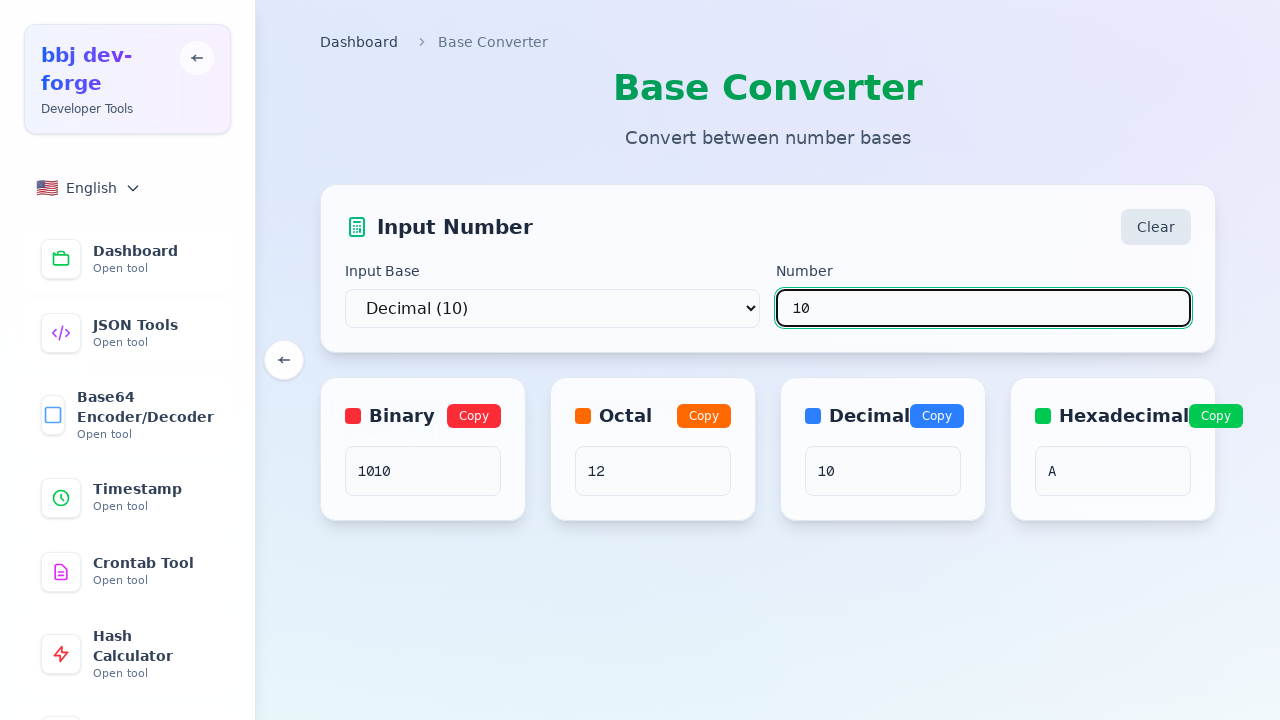

Waited for conversion to complete
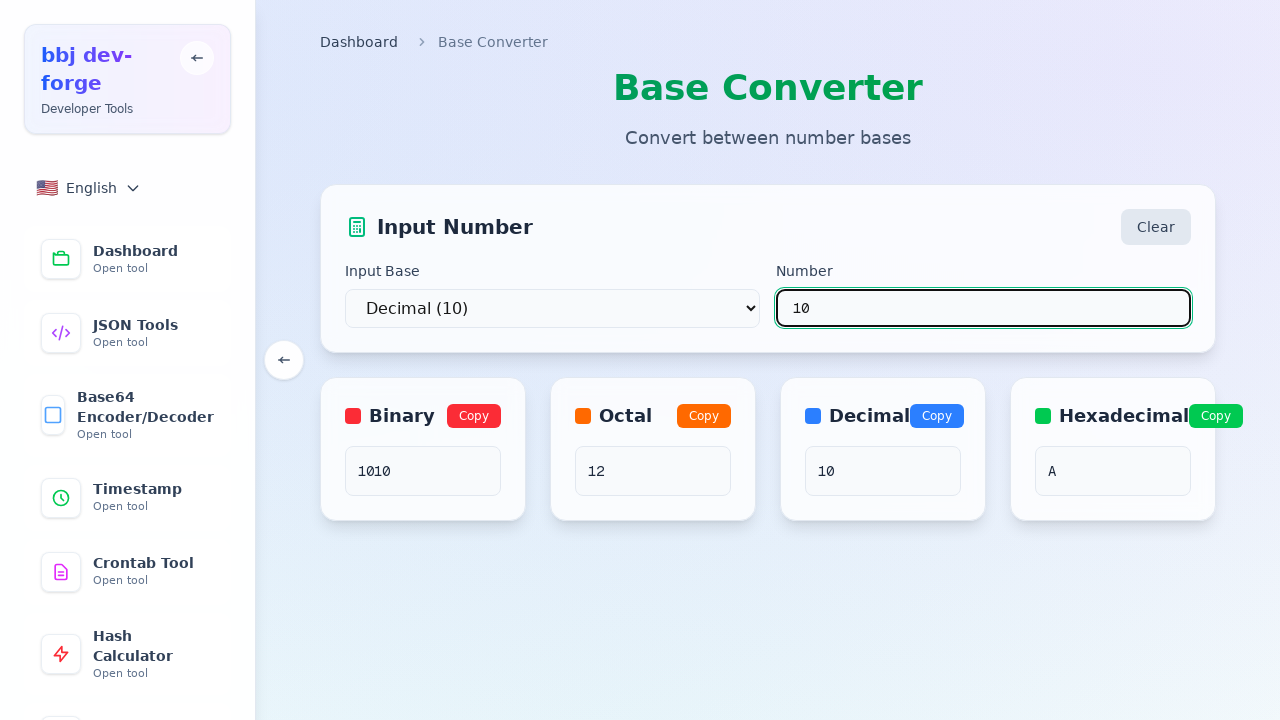

Verified 10 converts to A in hexadecimal
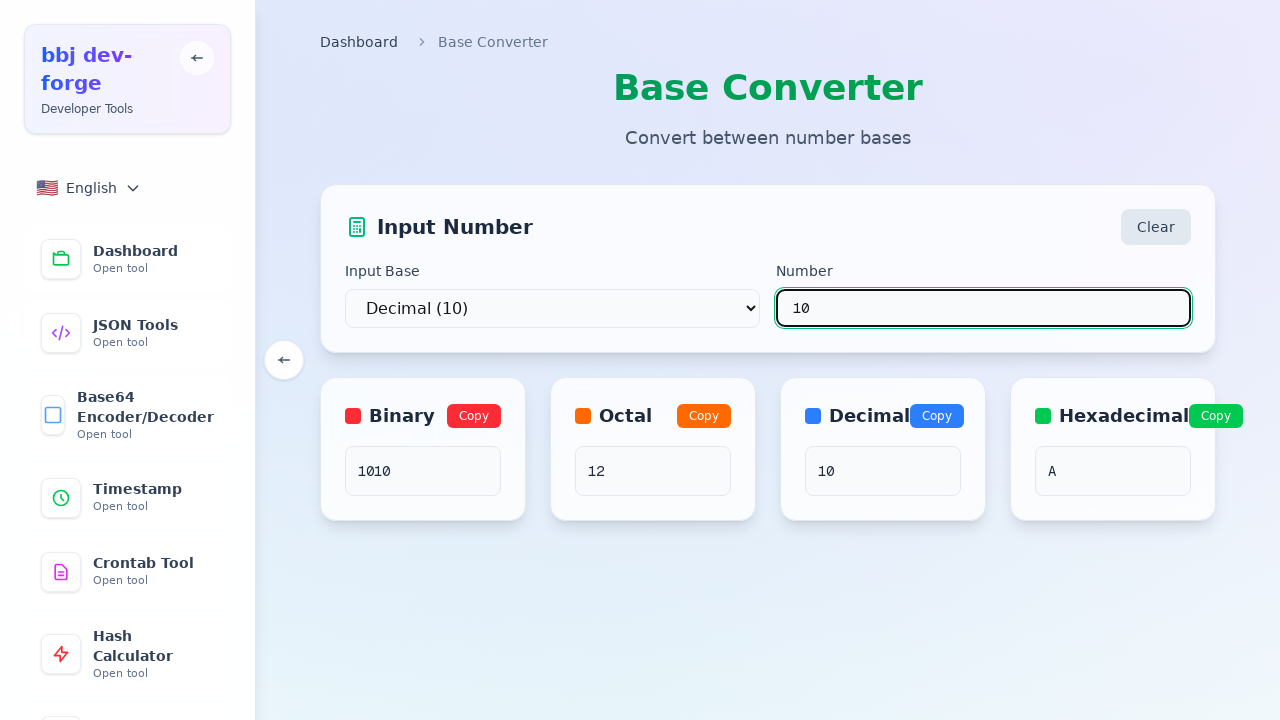

Entered decimal value 15 for conversion on input[type="text"]
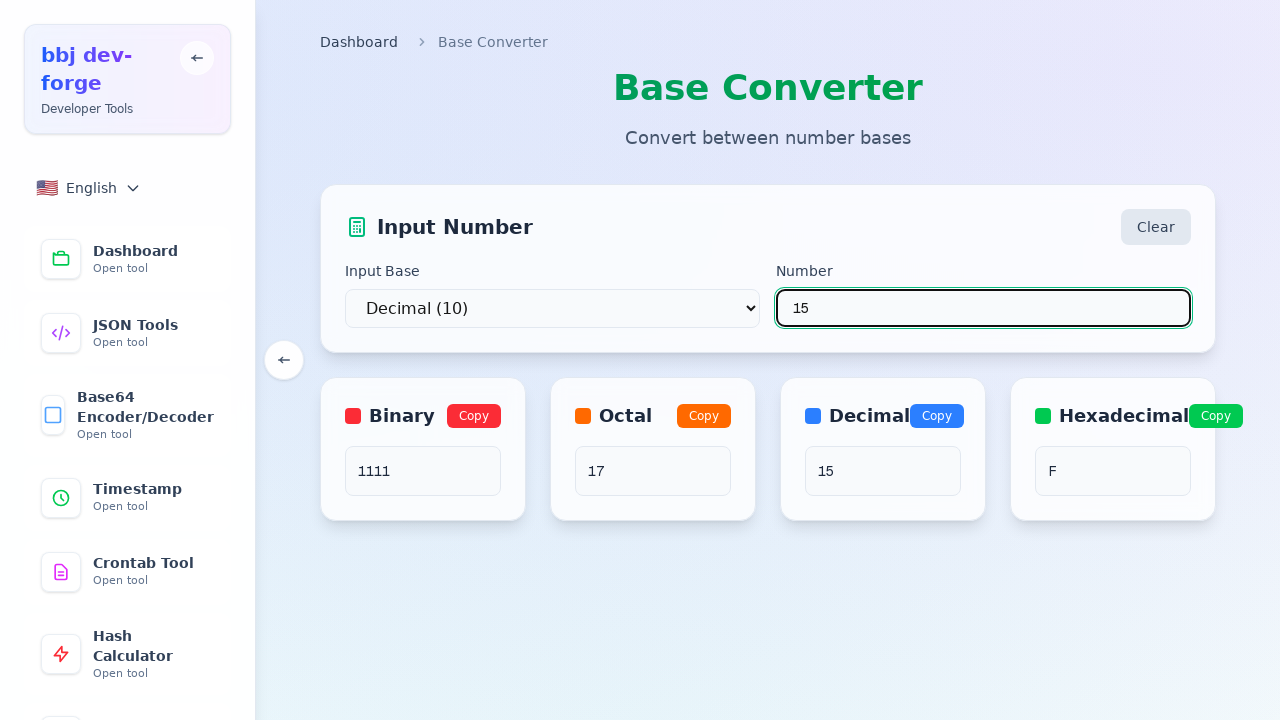

Waited for conversion to complete
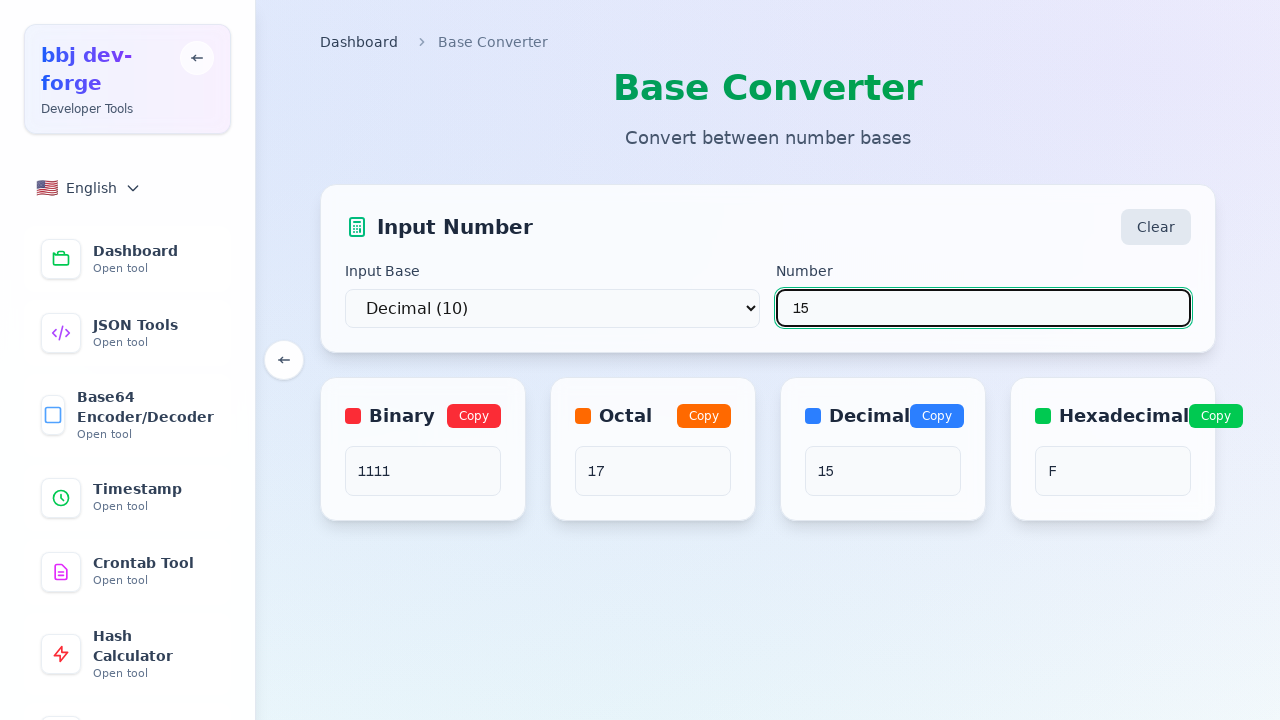

Verified 15 converts to F in hexadecimal
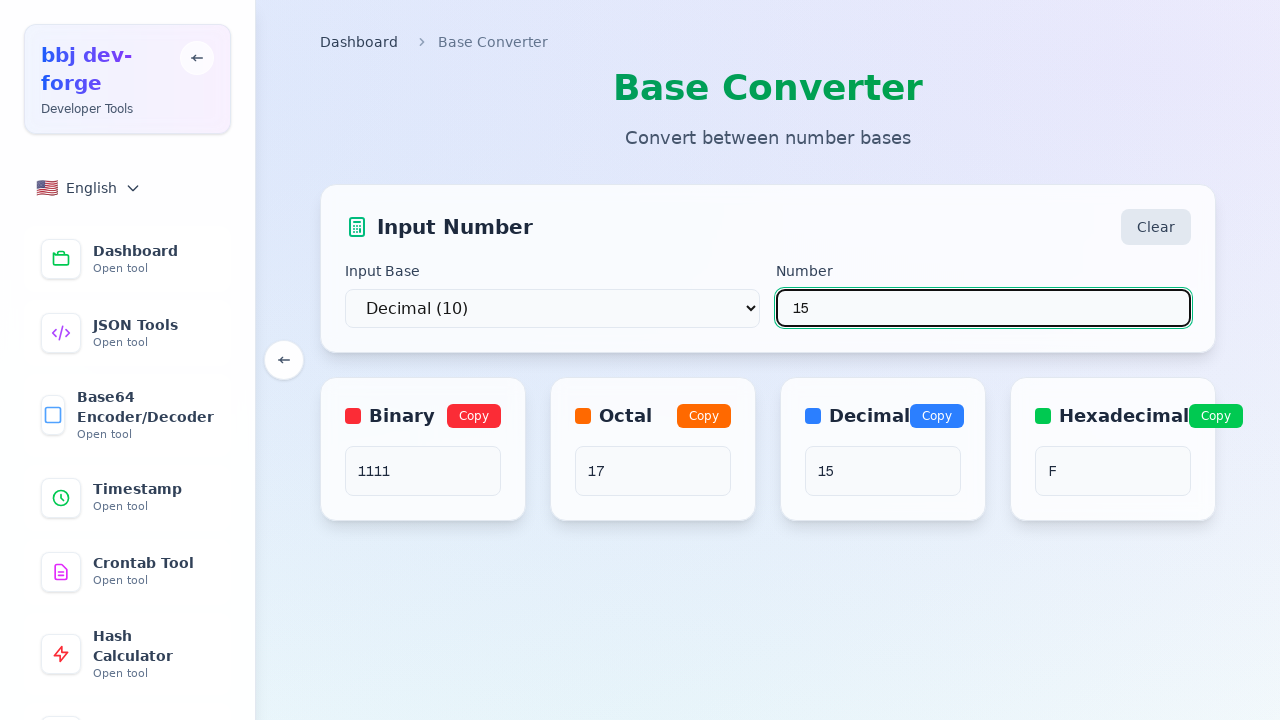

Entered decimal value 0 for conversion on input[type="text"]
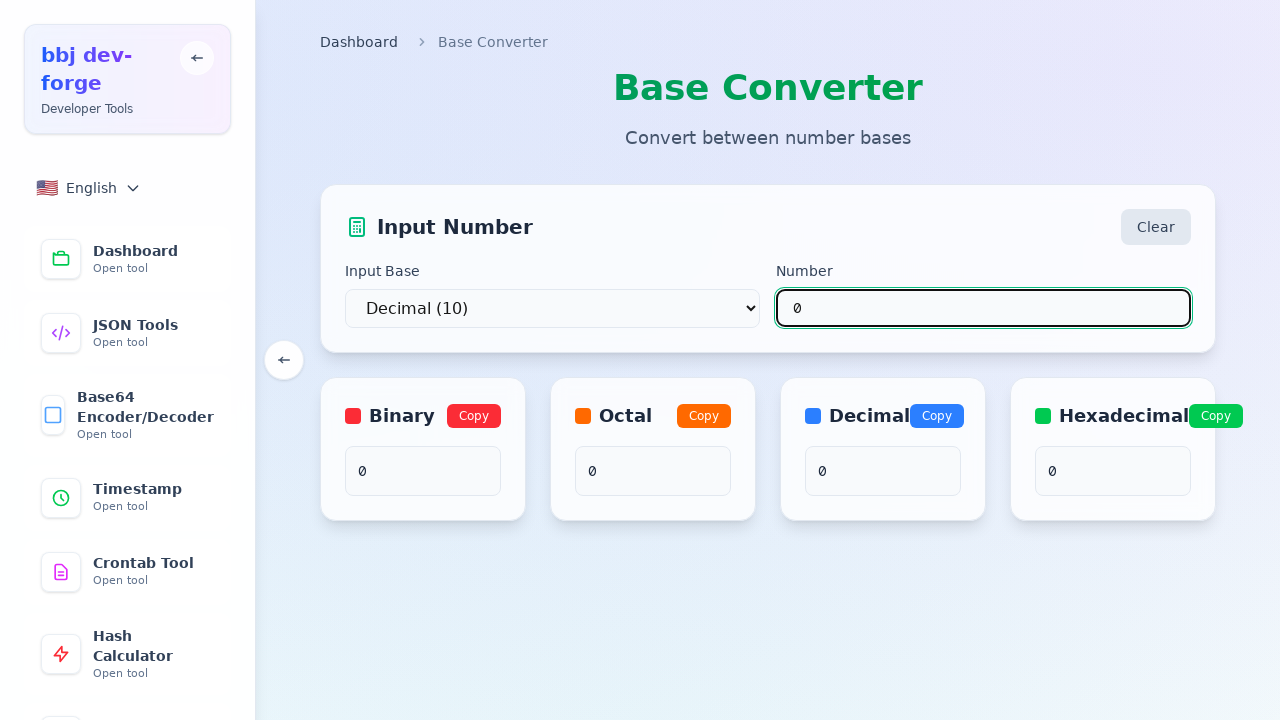

Waited for conversion to complete
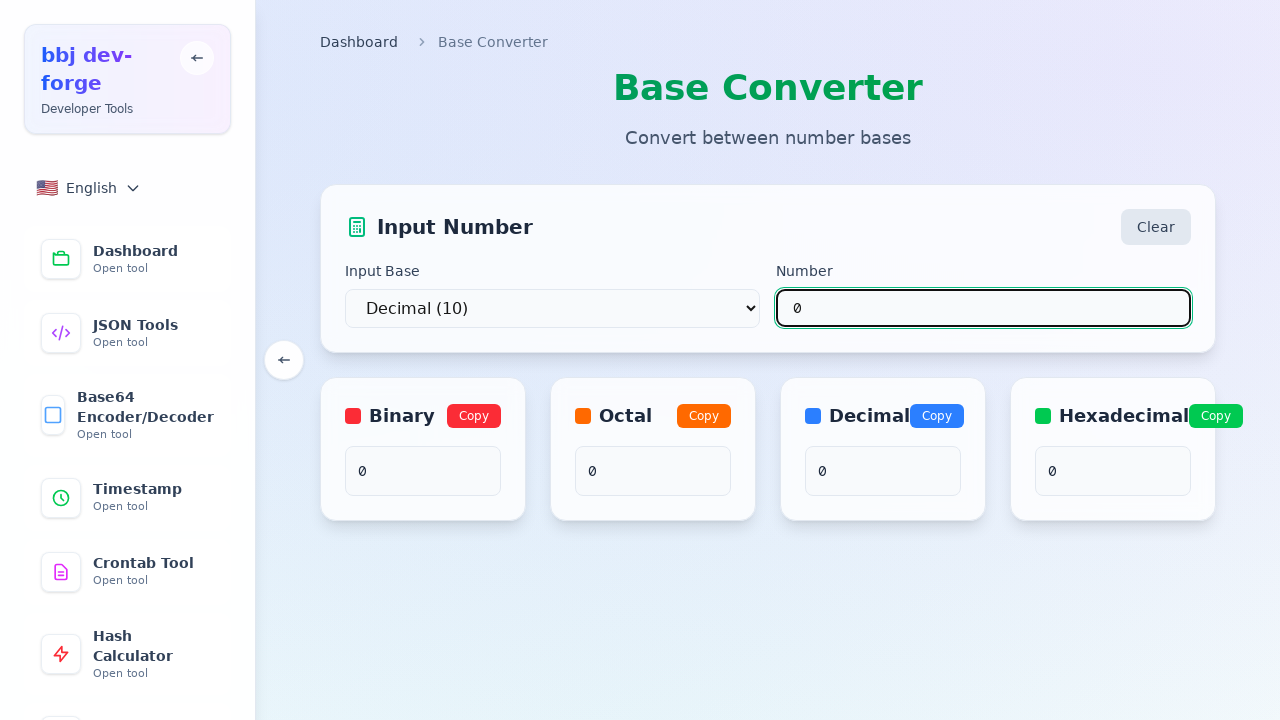

Verified 0 converts to 0 in hexadecimal
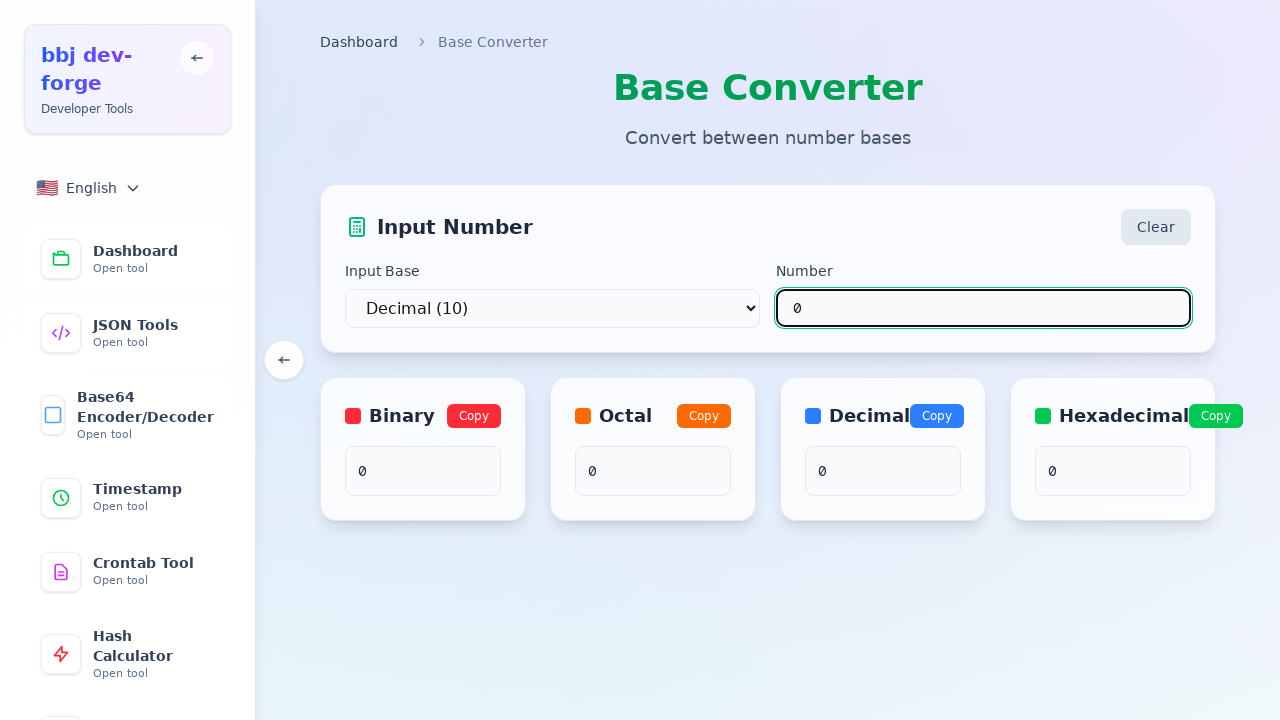

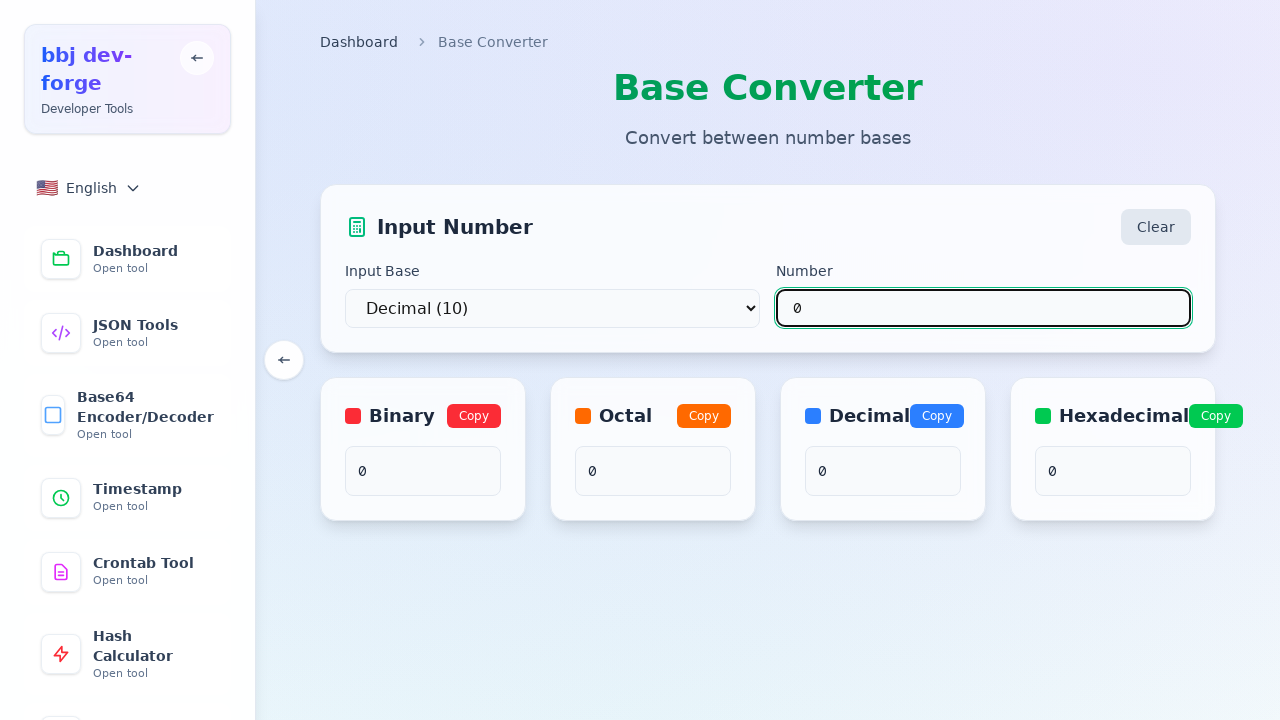